Tests clicking on Samsung Galaxy S7 product and verifying the price displays as $800 *includes tax

Starting URL: https://www.demoblaze.com/

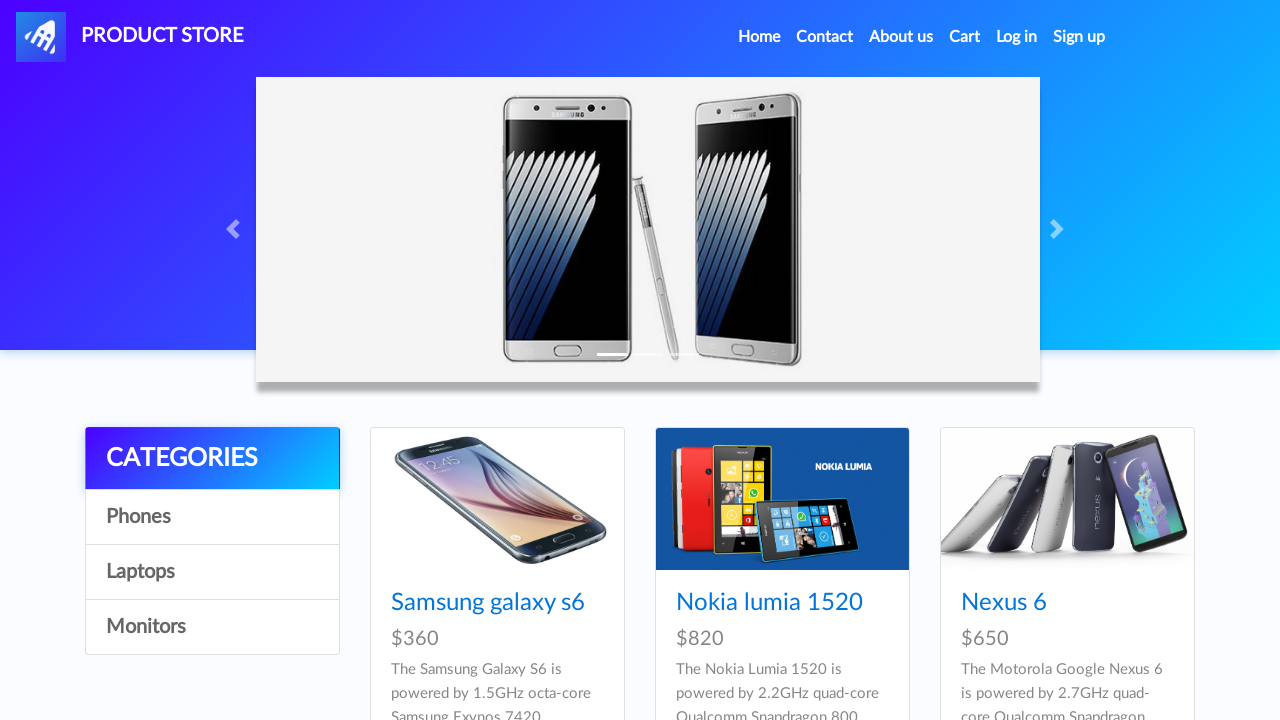

Page loaded with networkidle state
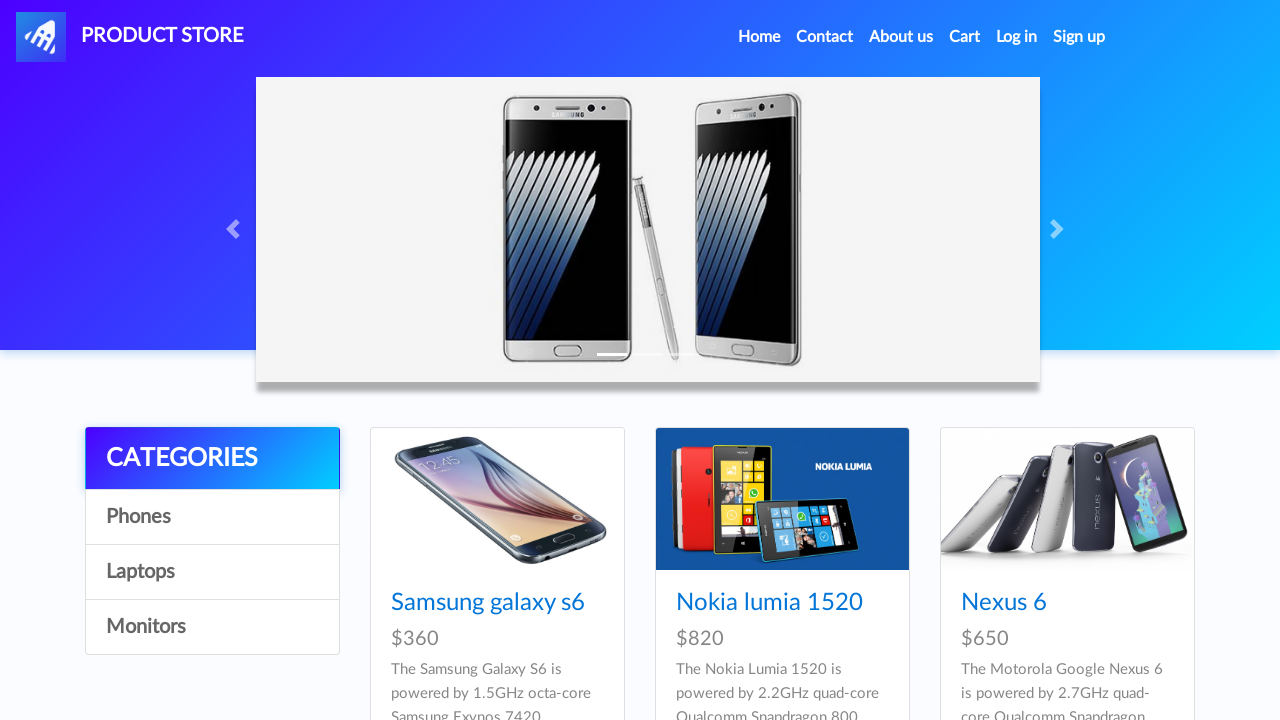

Clicked on Samsung Galaxy S7 product link at (488, 361) on h4 a[href='prod.html?idp_=4']
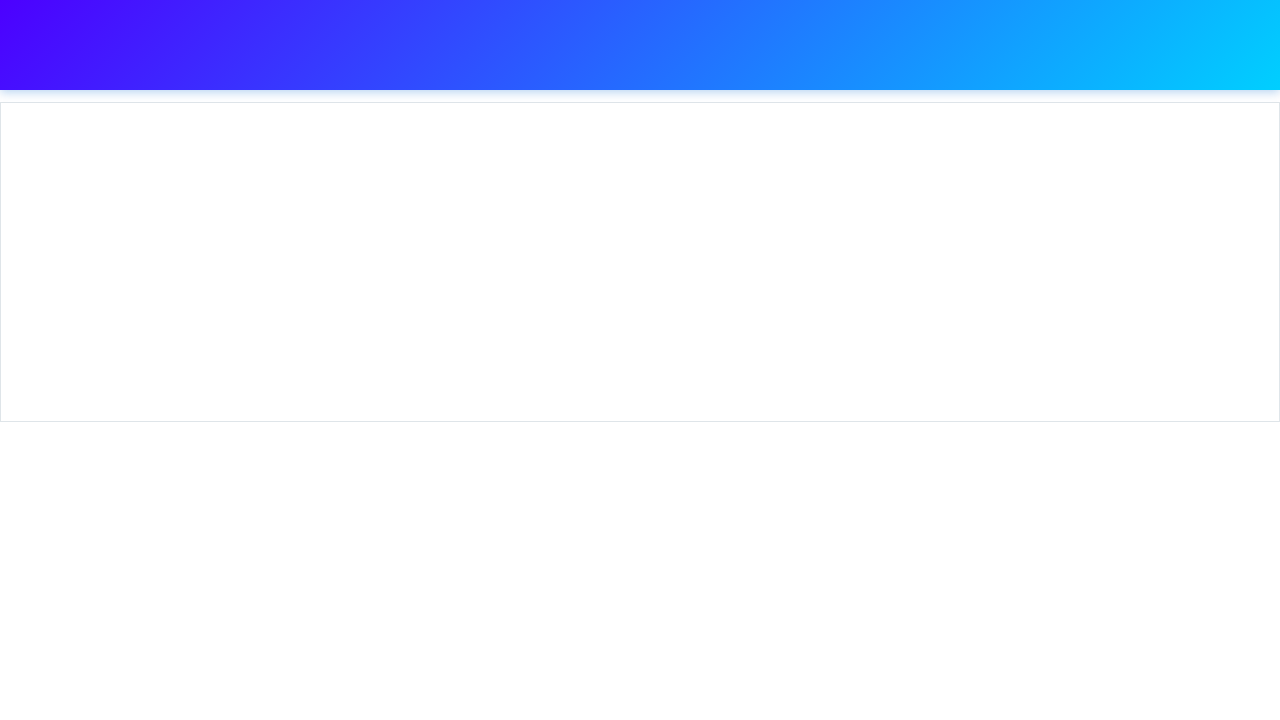

Verified price displays as $800 *includes tax
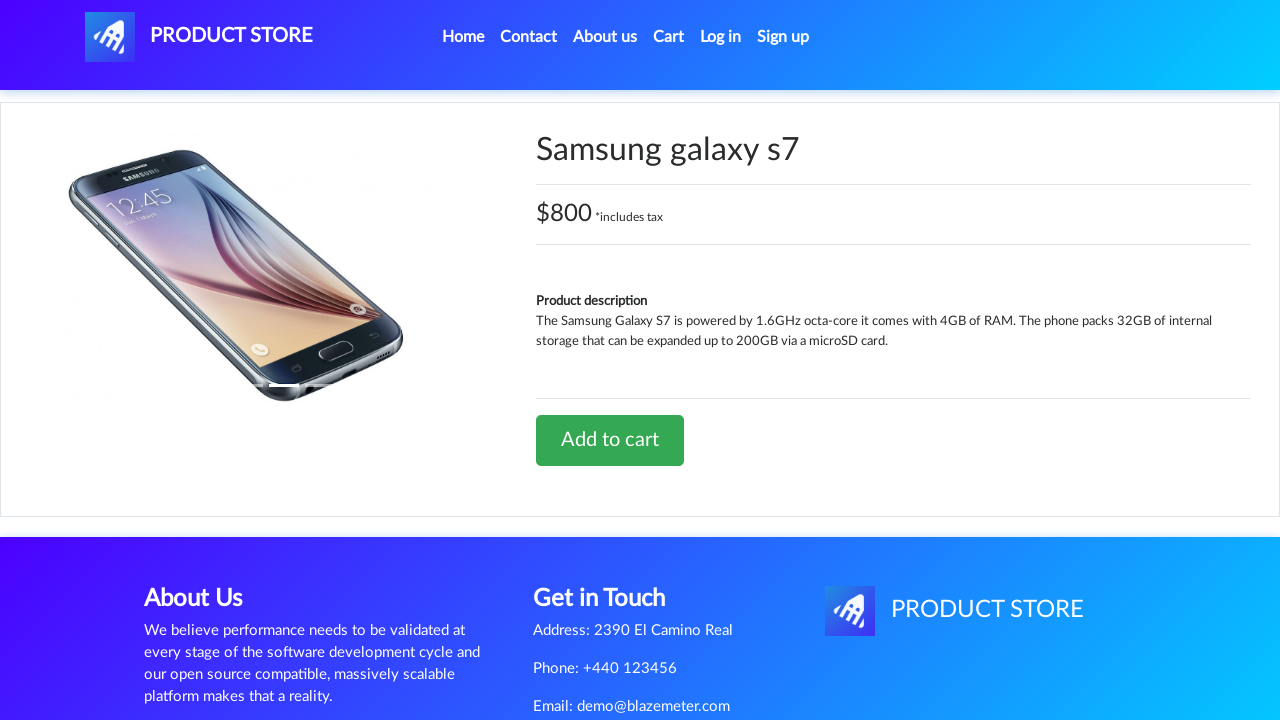

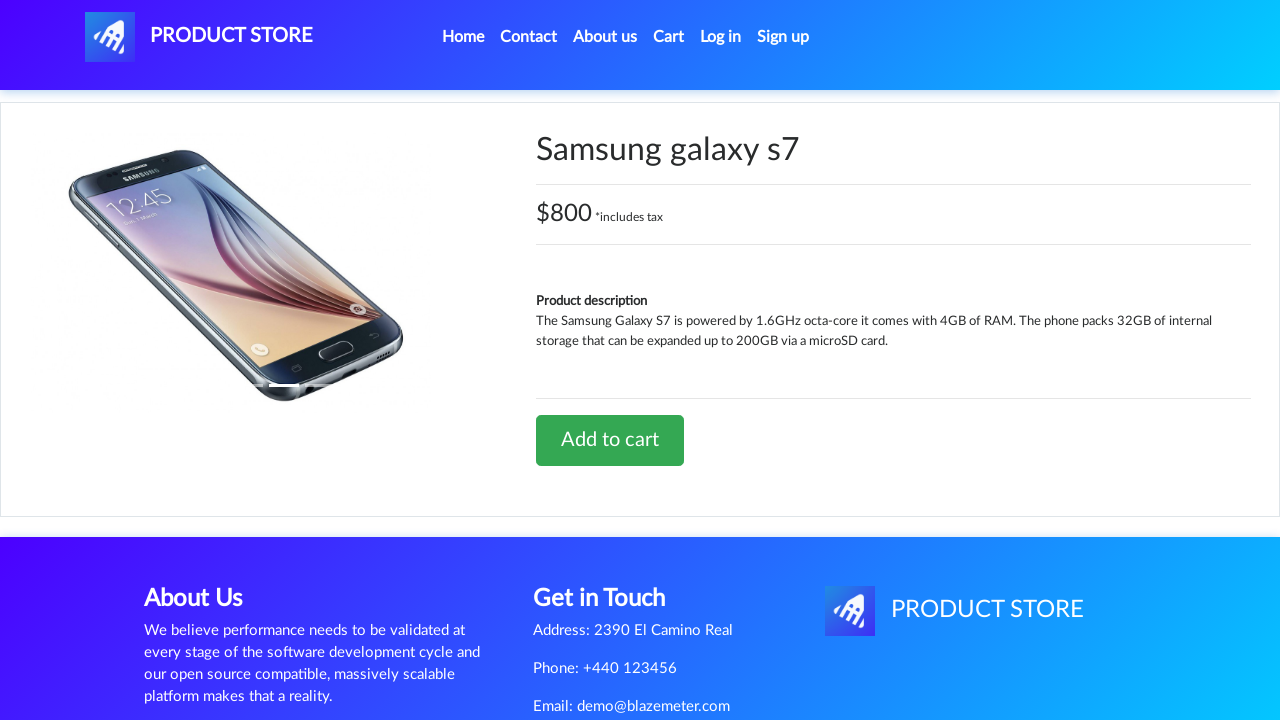